Tests status code links by clicking each one, verifying the status code is displayed correctly, and navigating back to continue testing other links

Starting URL: https://the-internet.herokuapp.com/status_codes

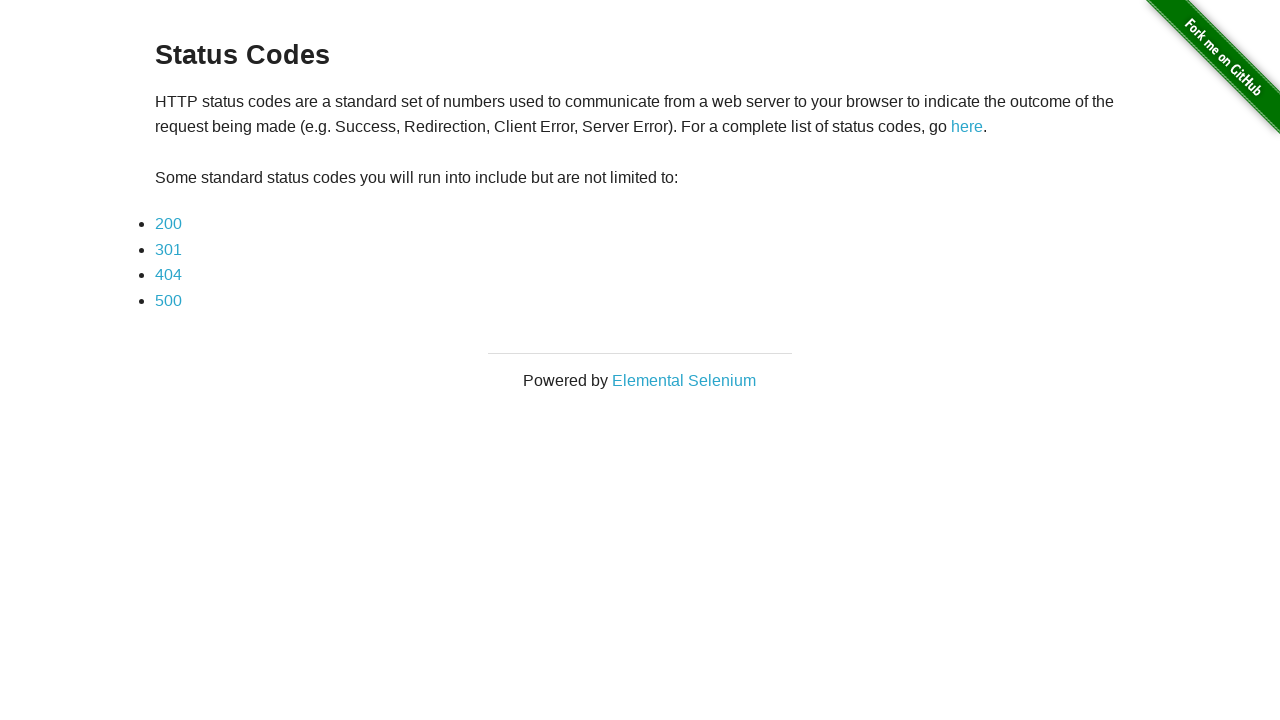

Retrieved all status code links from the page
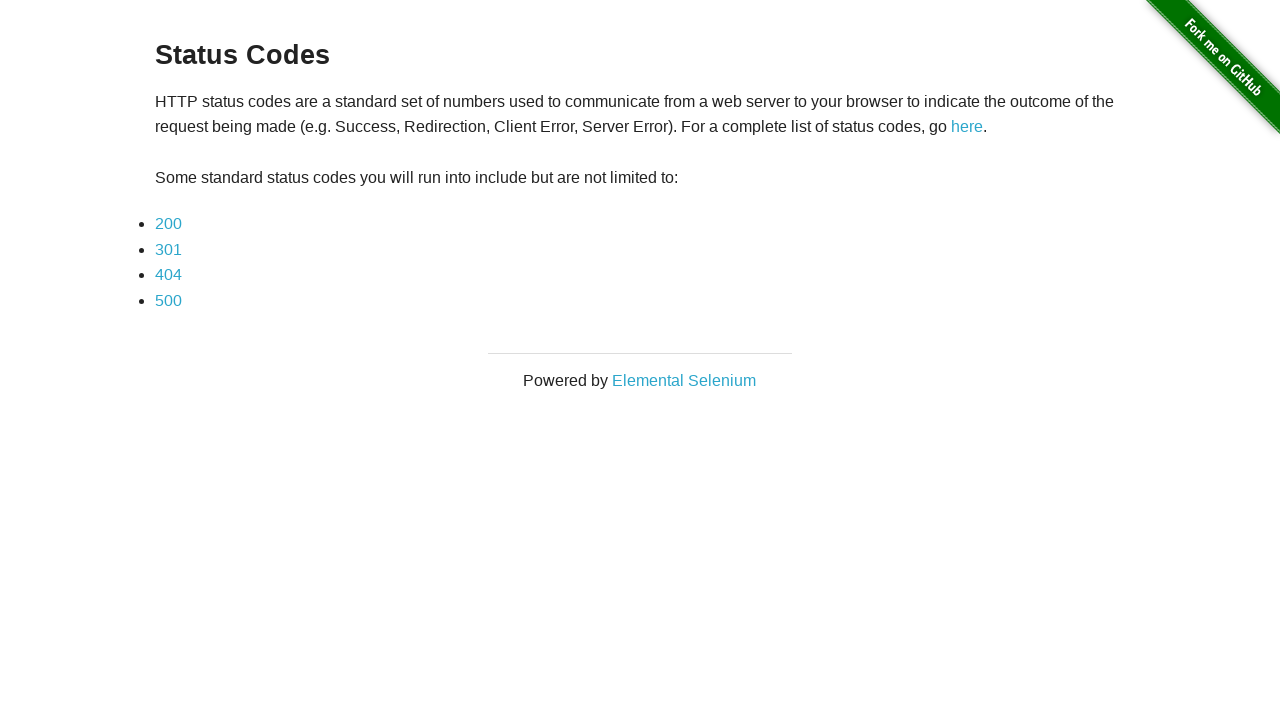

Defined expected status codes list
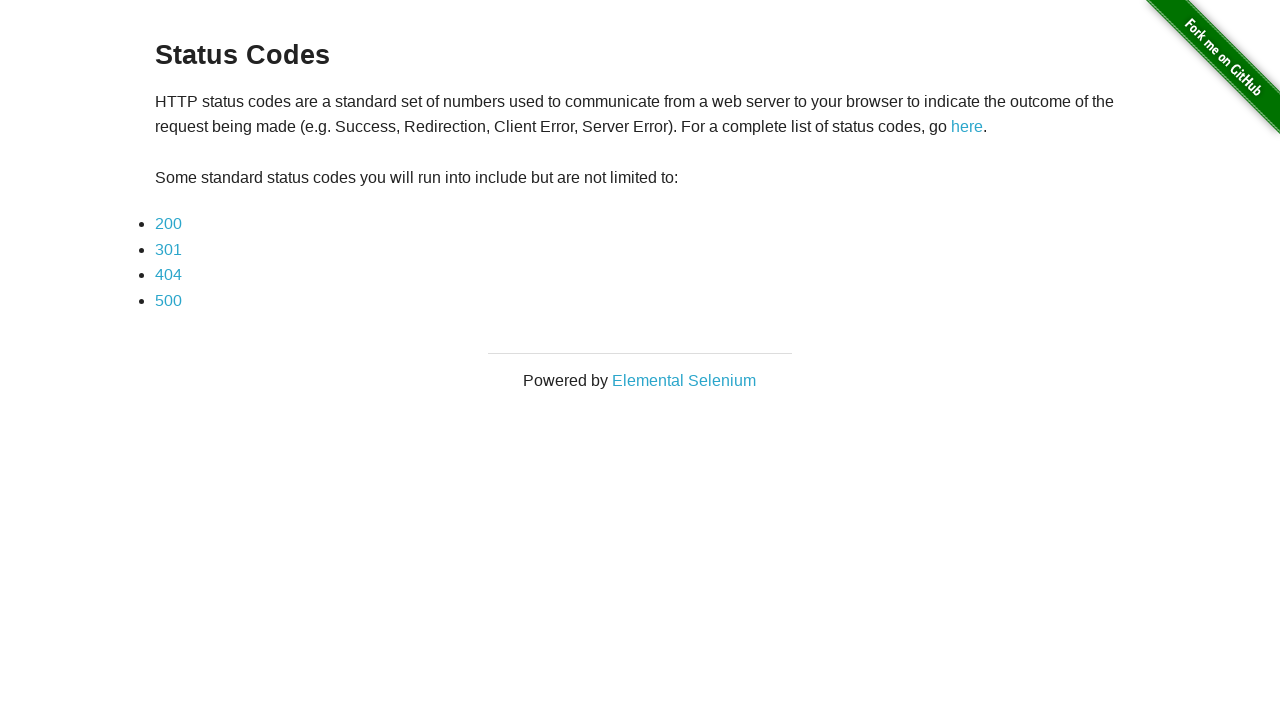

Verified correct number of status code links found: 4
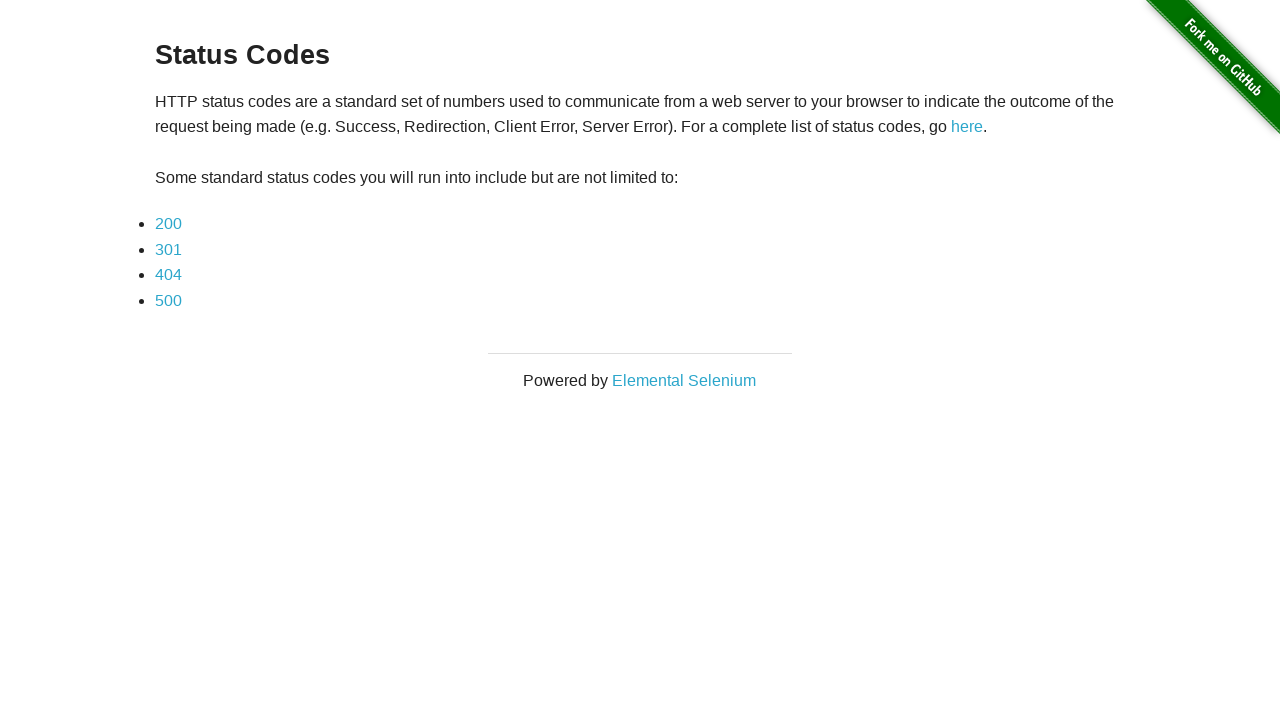

Clicked status code link for 200 at (168, 224) on ul li a >> nth=0
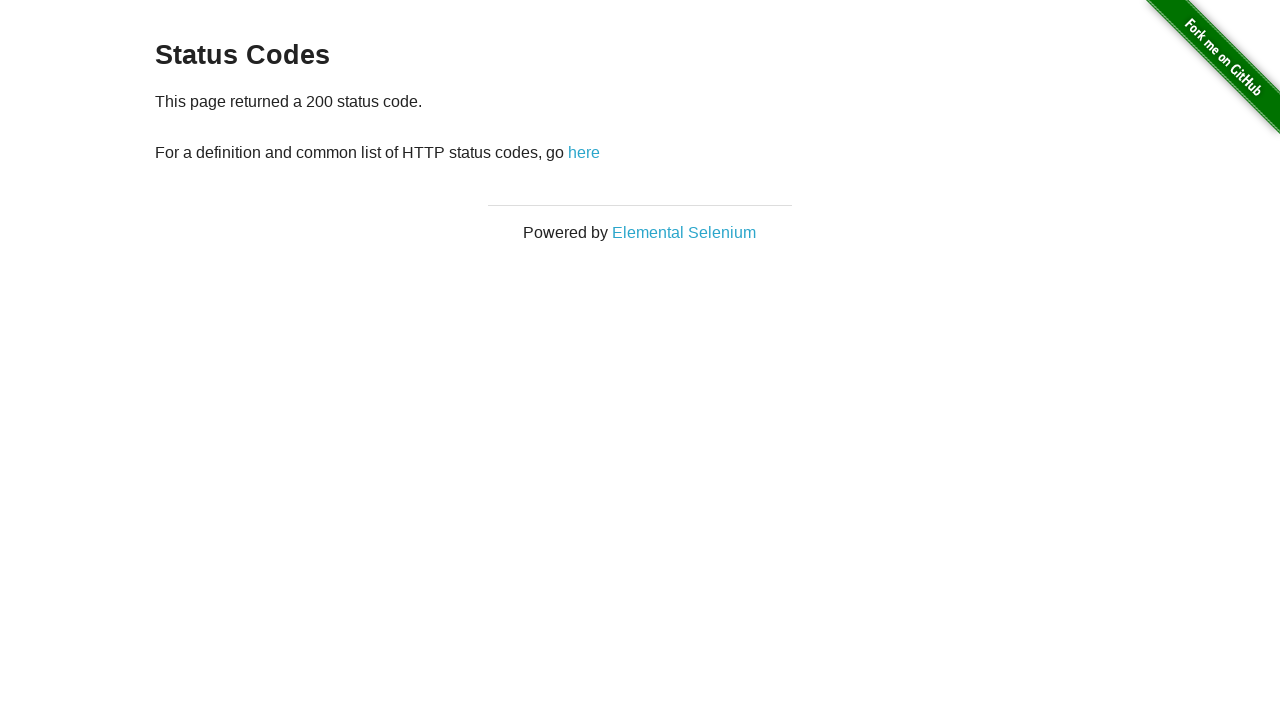

Status code 200 page loaded
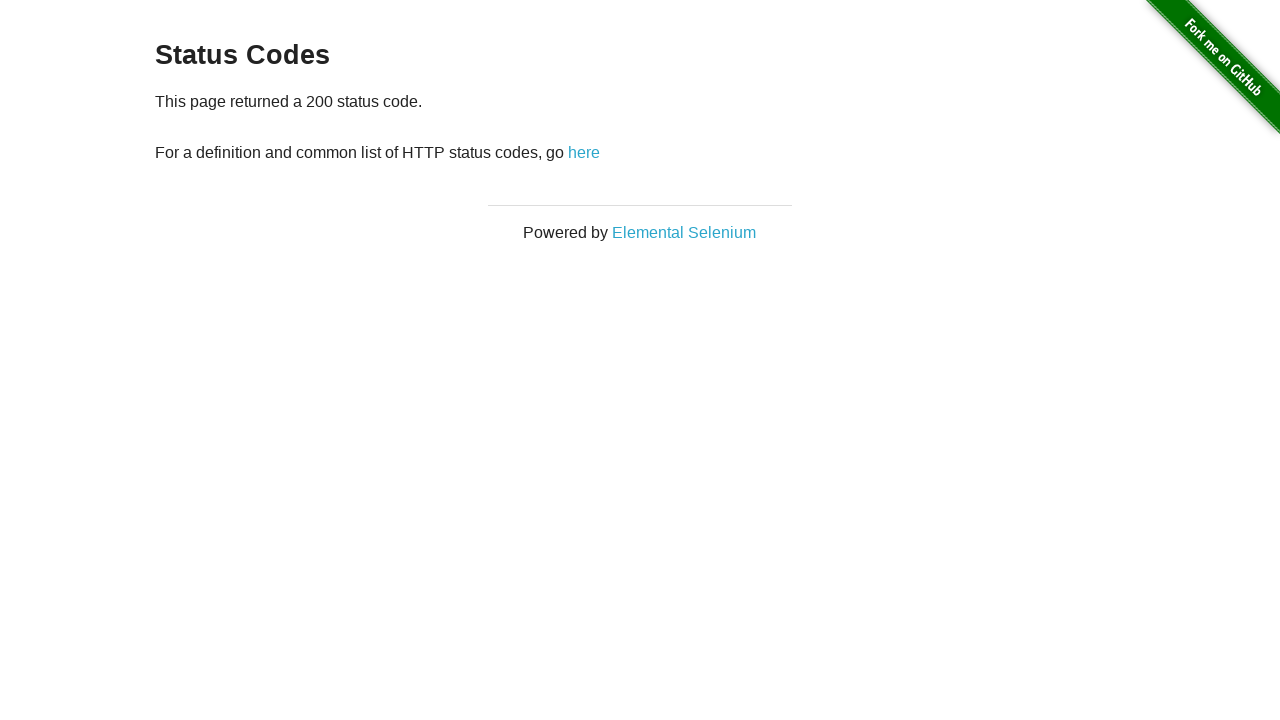

Retrieved response message: 
    This page returned a 200 status code.
    
    For a definition and common list of HTTP status codes, go here
  
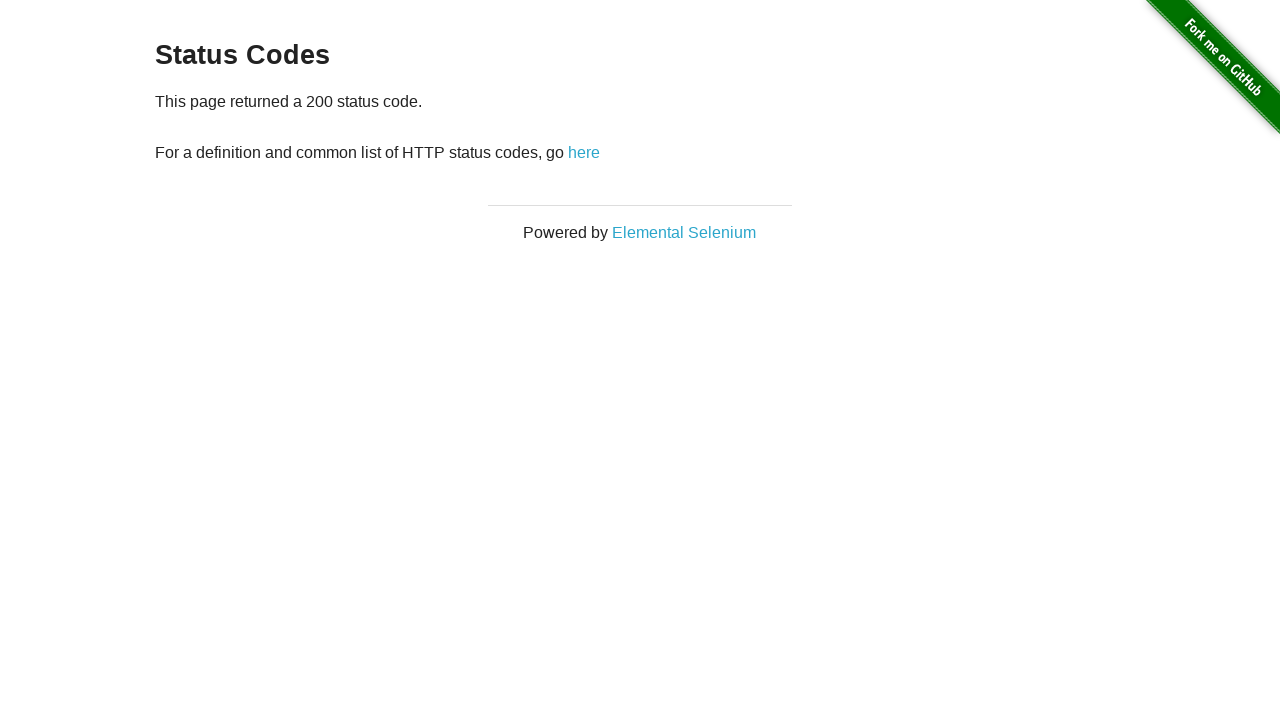

Verified status code 200 appears in response message
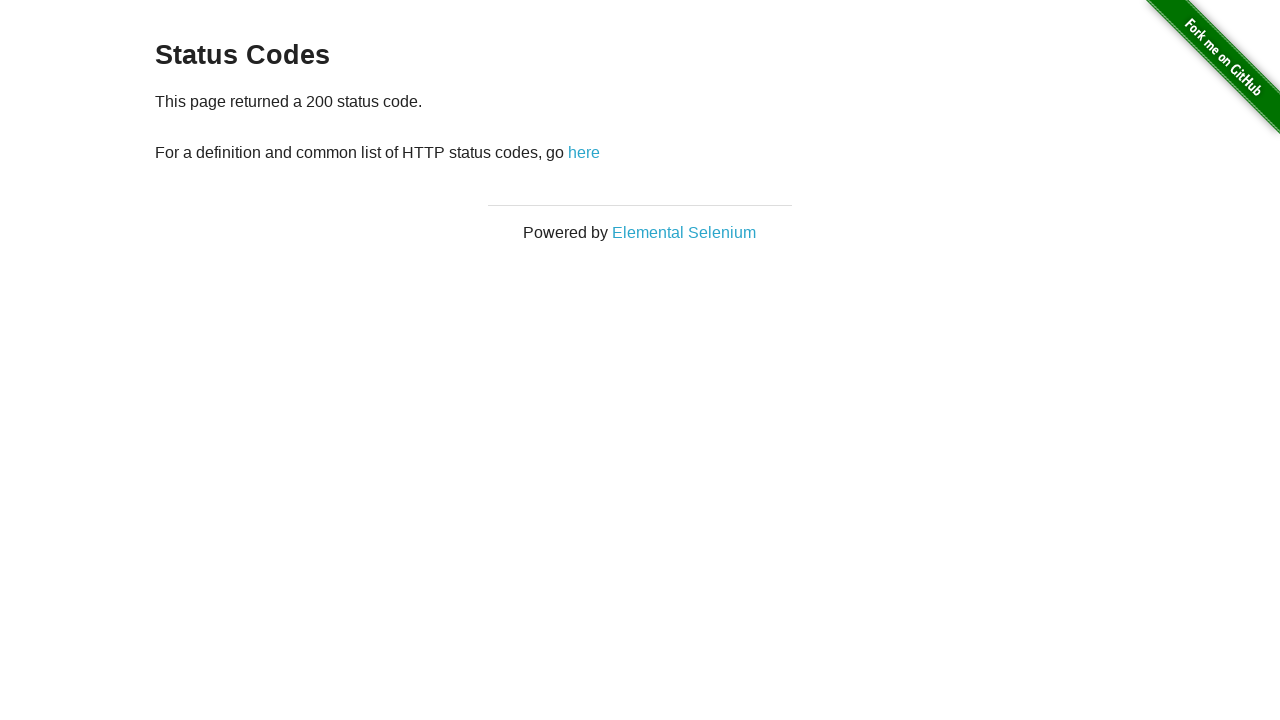

Navigated back to main status codes page after testing 200
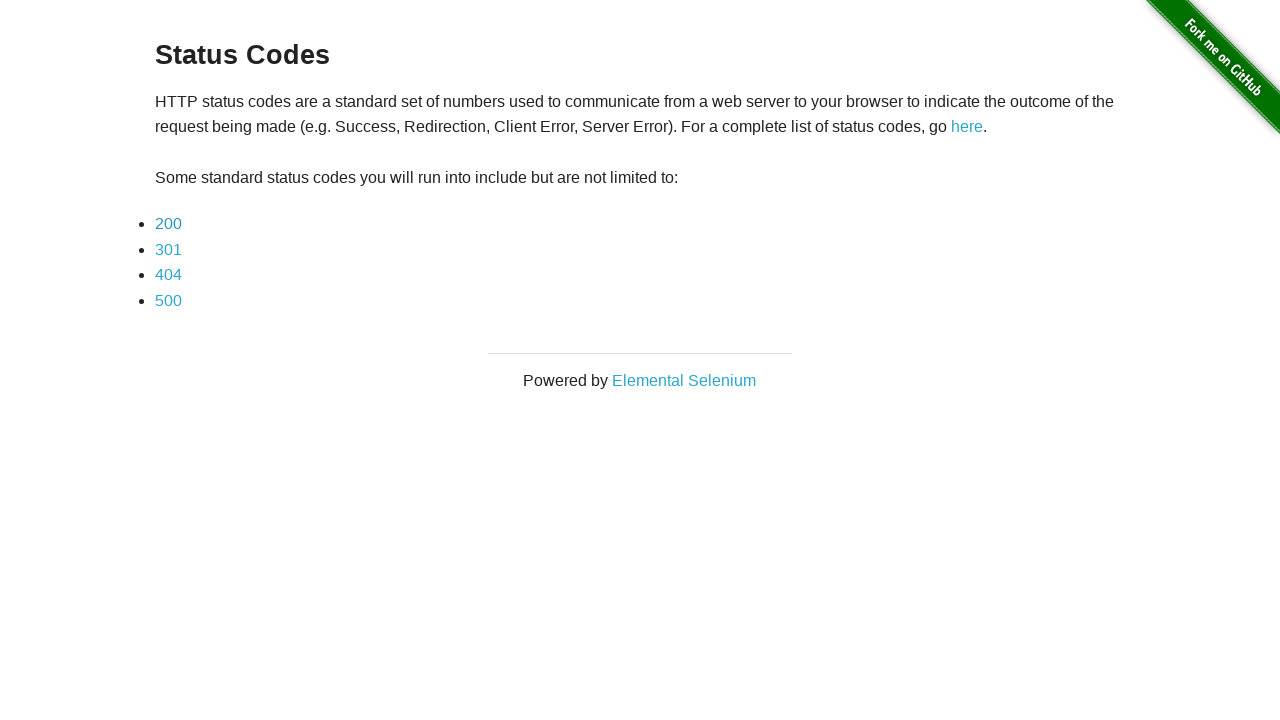

Main status codes page reloaded and links are available
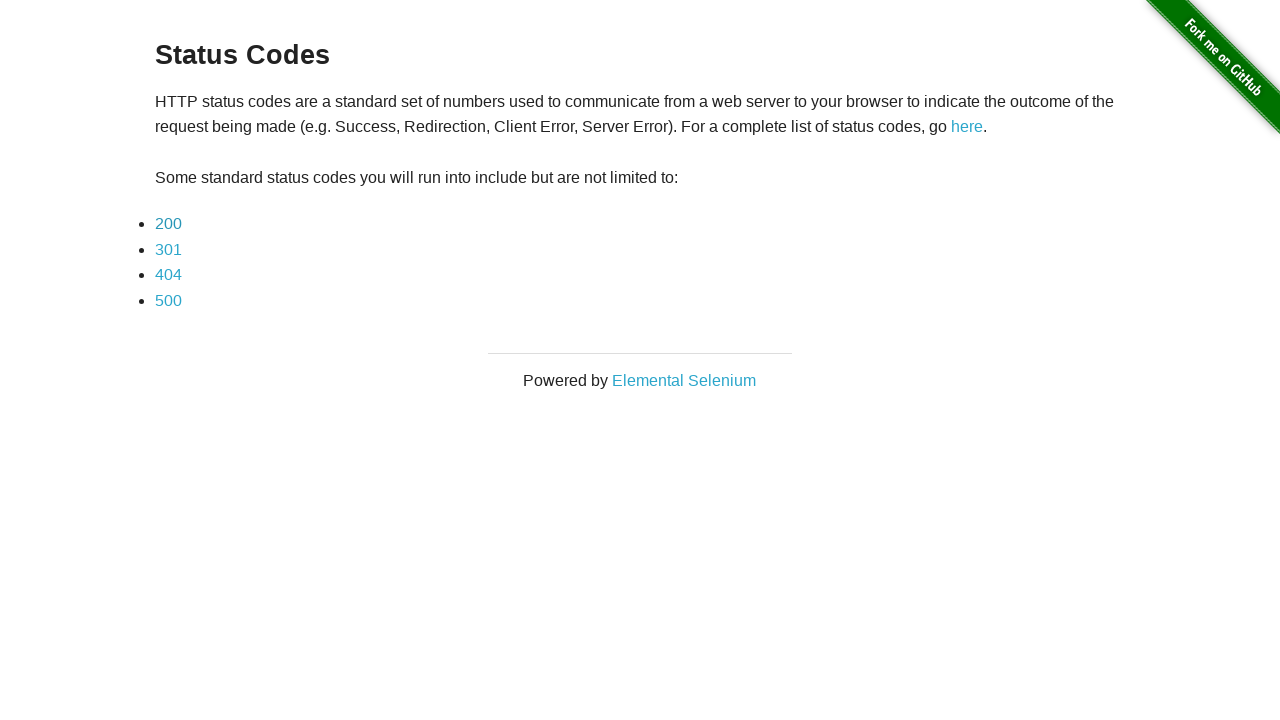

Clicked status code link for 301 at (168, 249) on ul li a >> nth=1
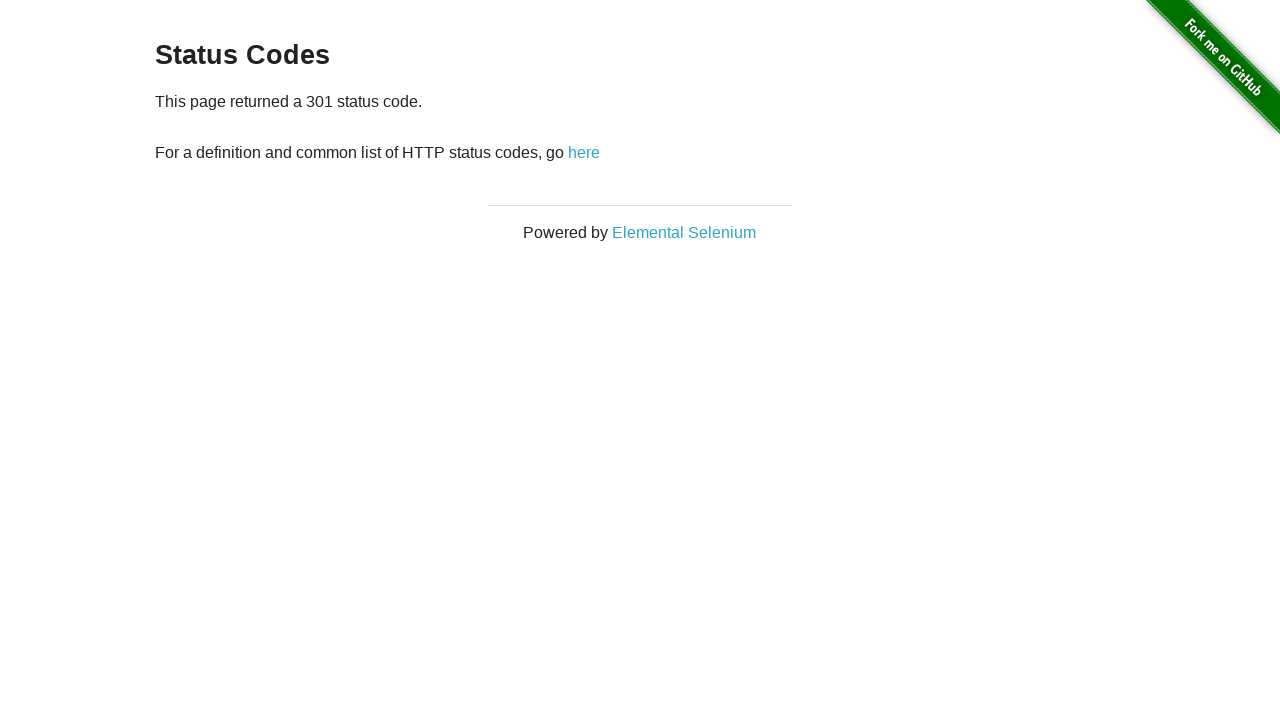

Status code 301 page loaded
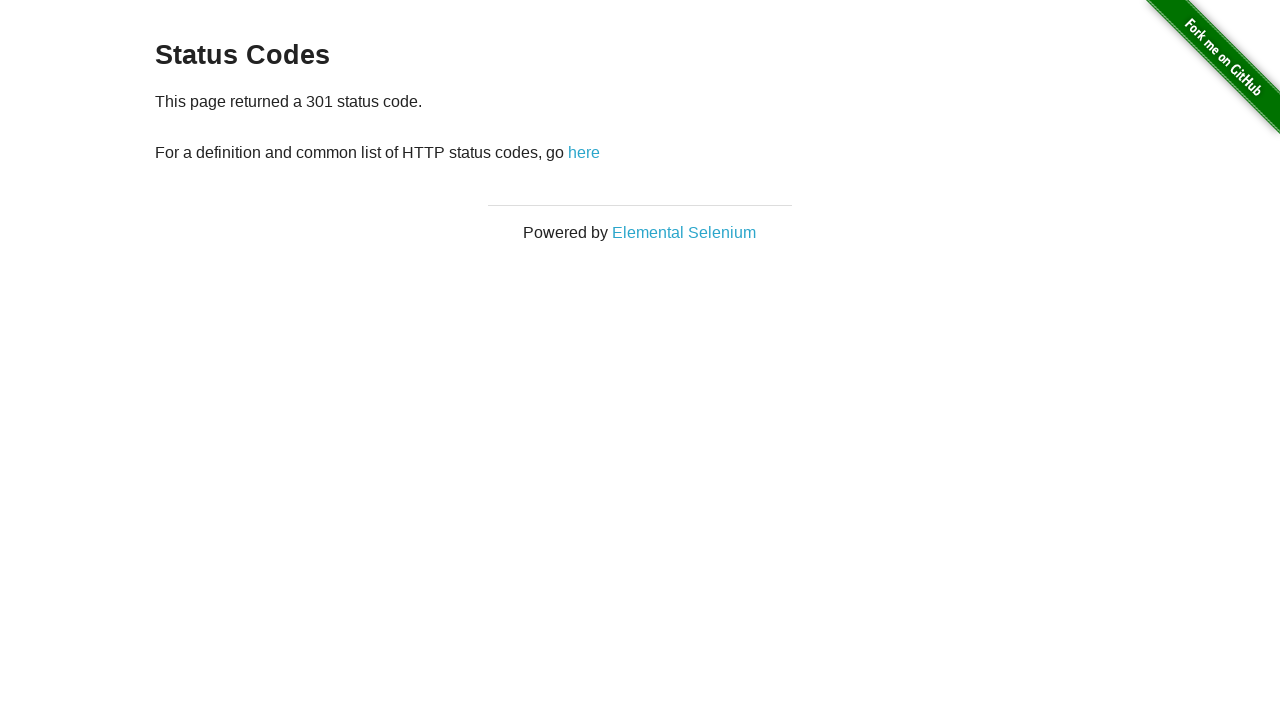

Retrieved response message: 
    This page returned a 301 status code.
    
    For a definition and common list of HTTP status codes, go here
  
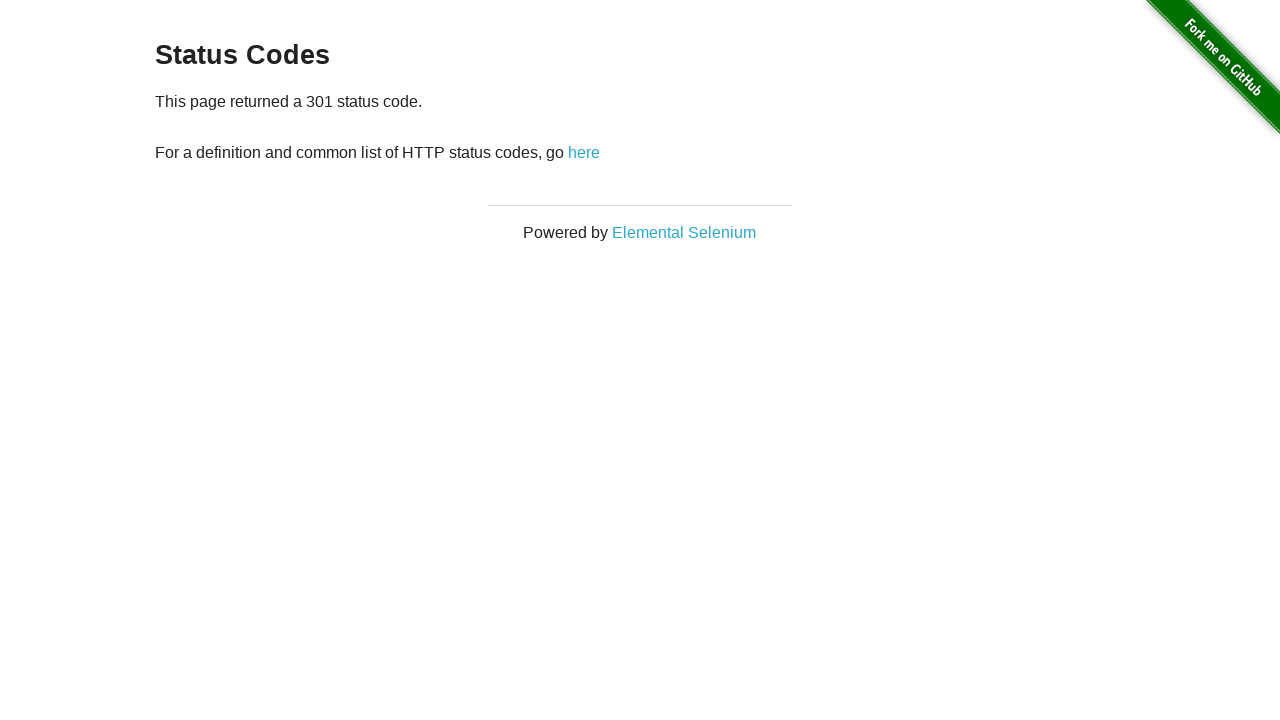

Verified status code 301 appears in response message
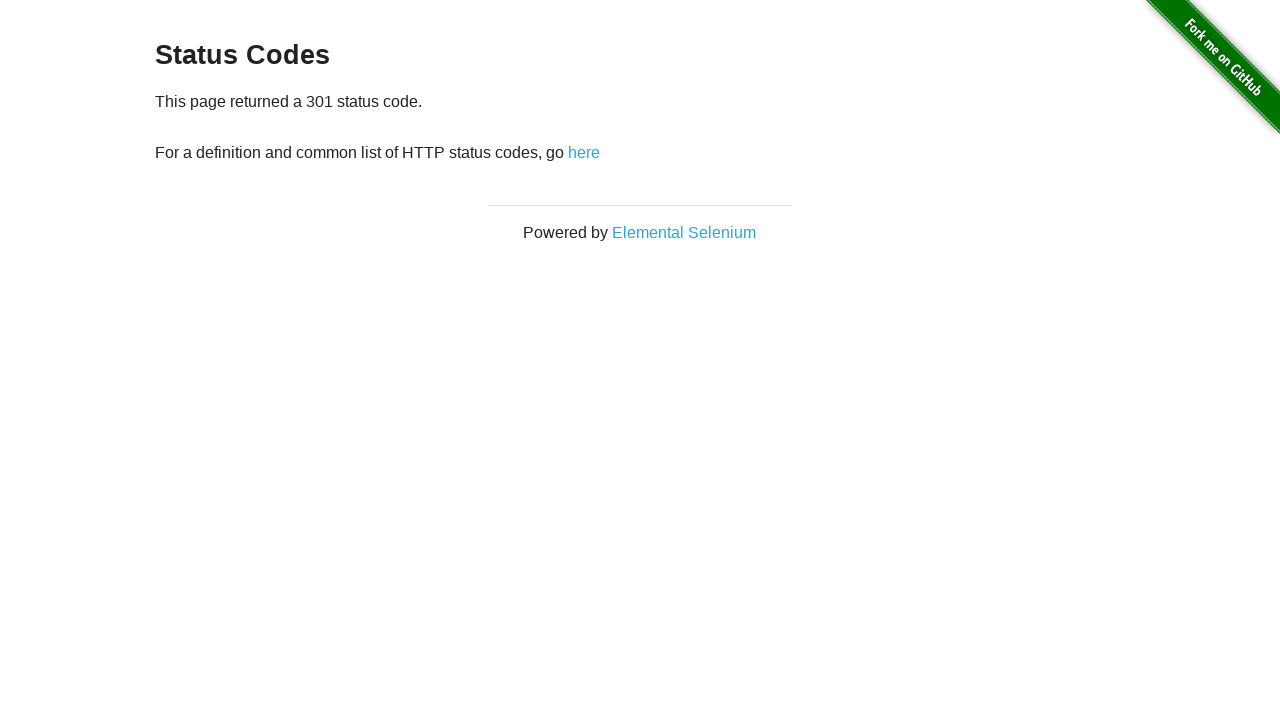

Navigated back to main status codes page after testing 301
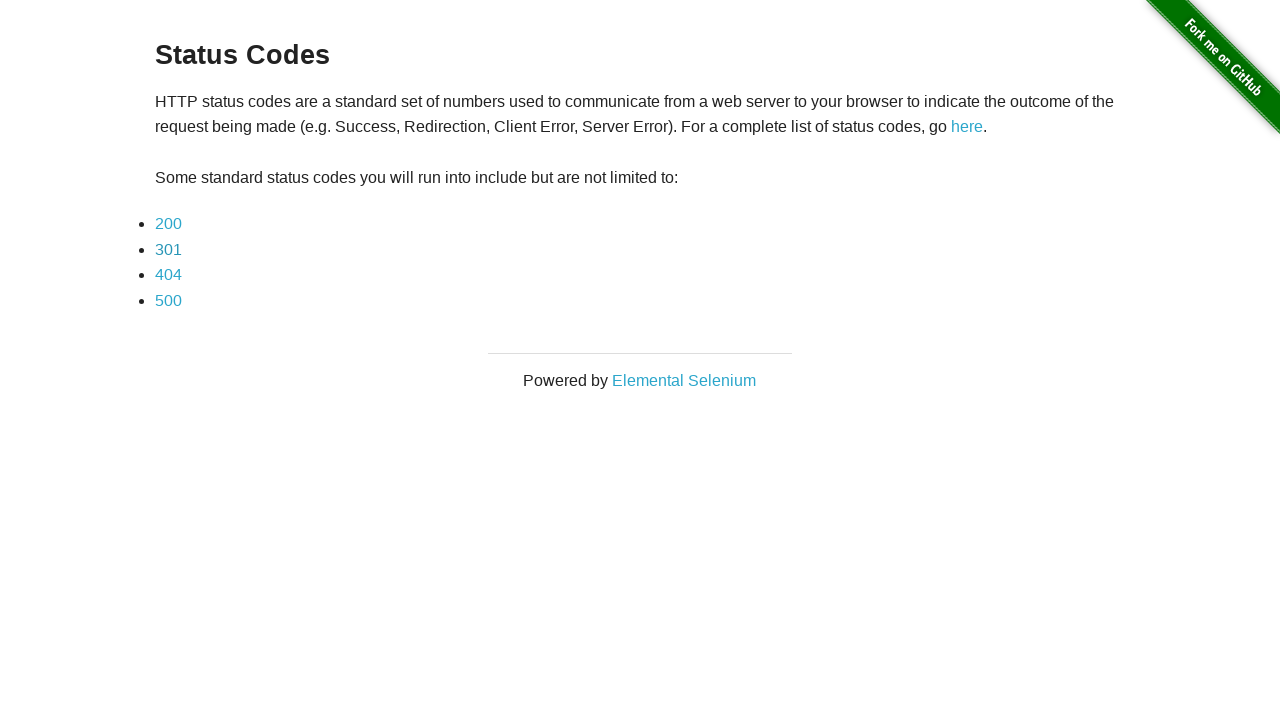

Main status codes page reloaded and links are available
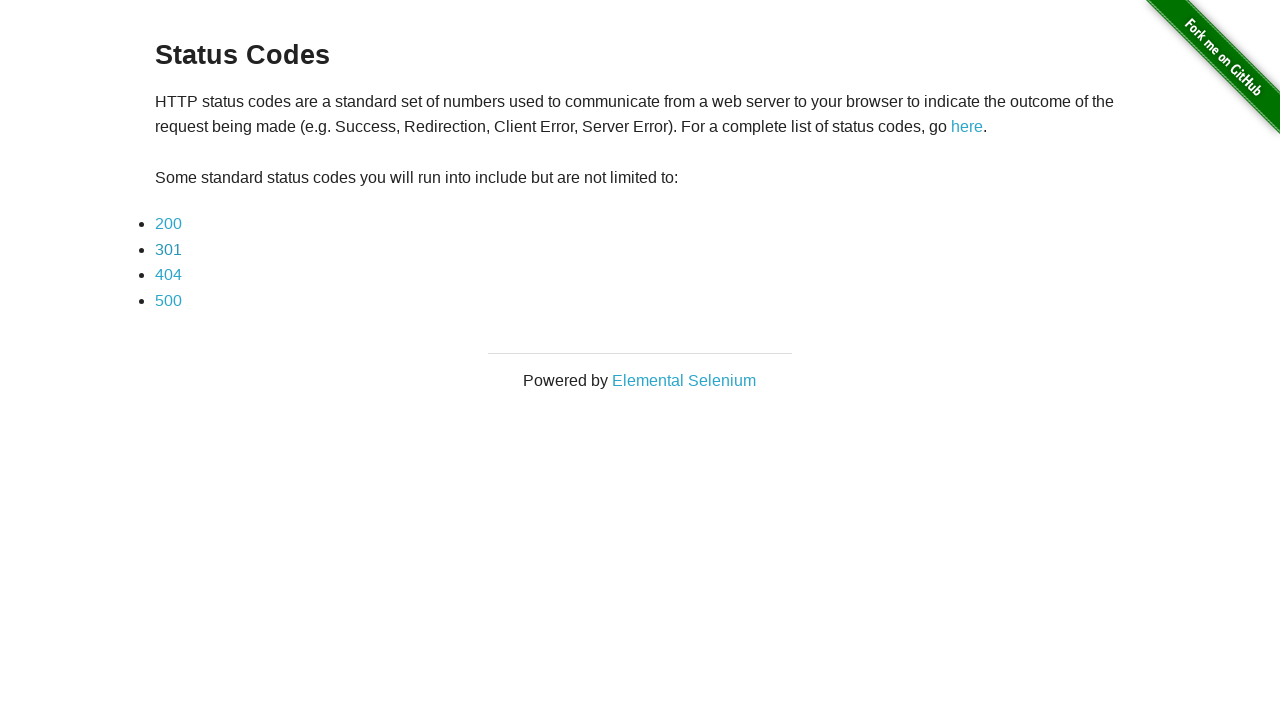

Clicked status code link for 404 at (168, 275) on ul li a >> nth=2
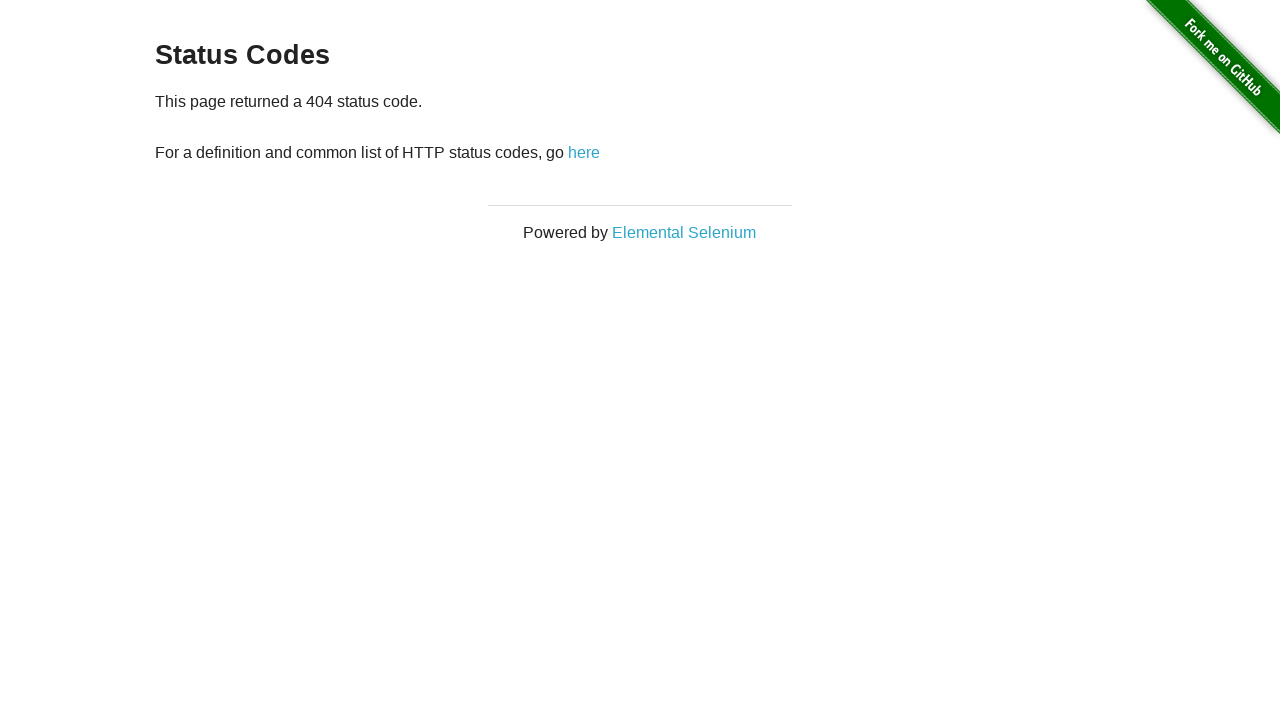

Status code 404 page loaded
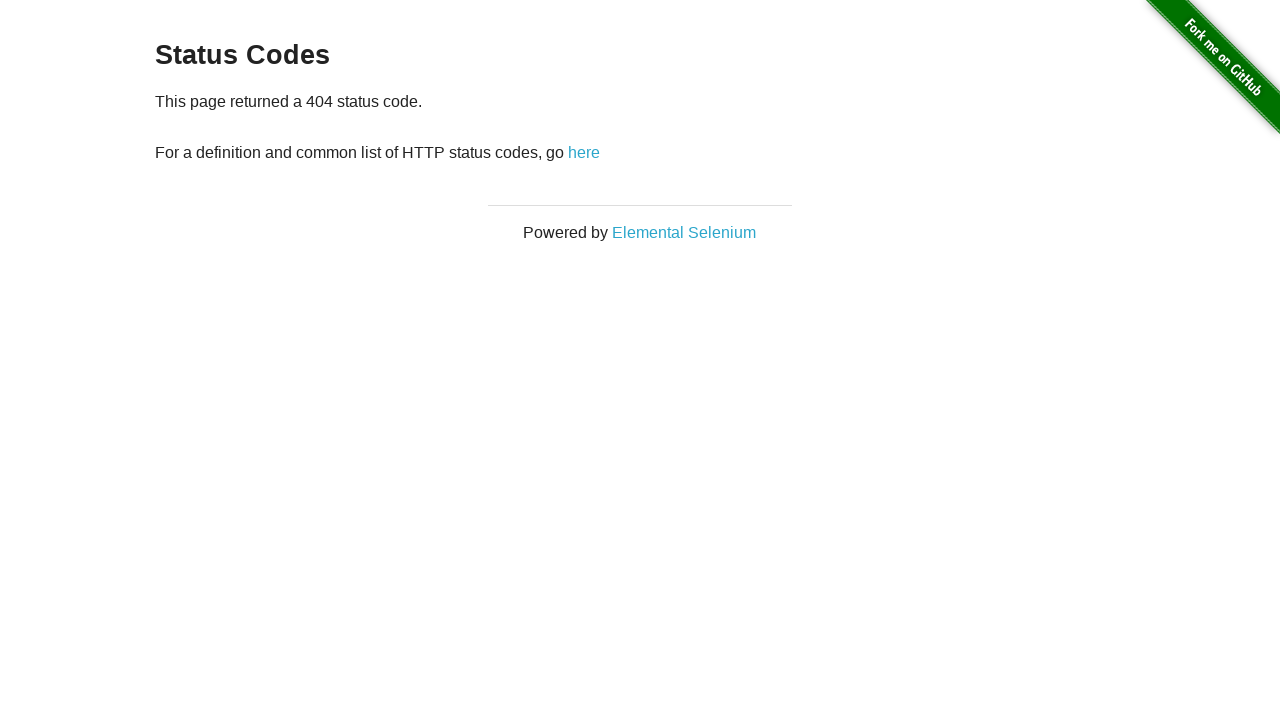

Retrieved response message: 
    This page returned a 404 status code.
    
    For a definition and common list of HTTP status codes, go here
  
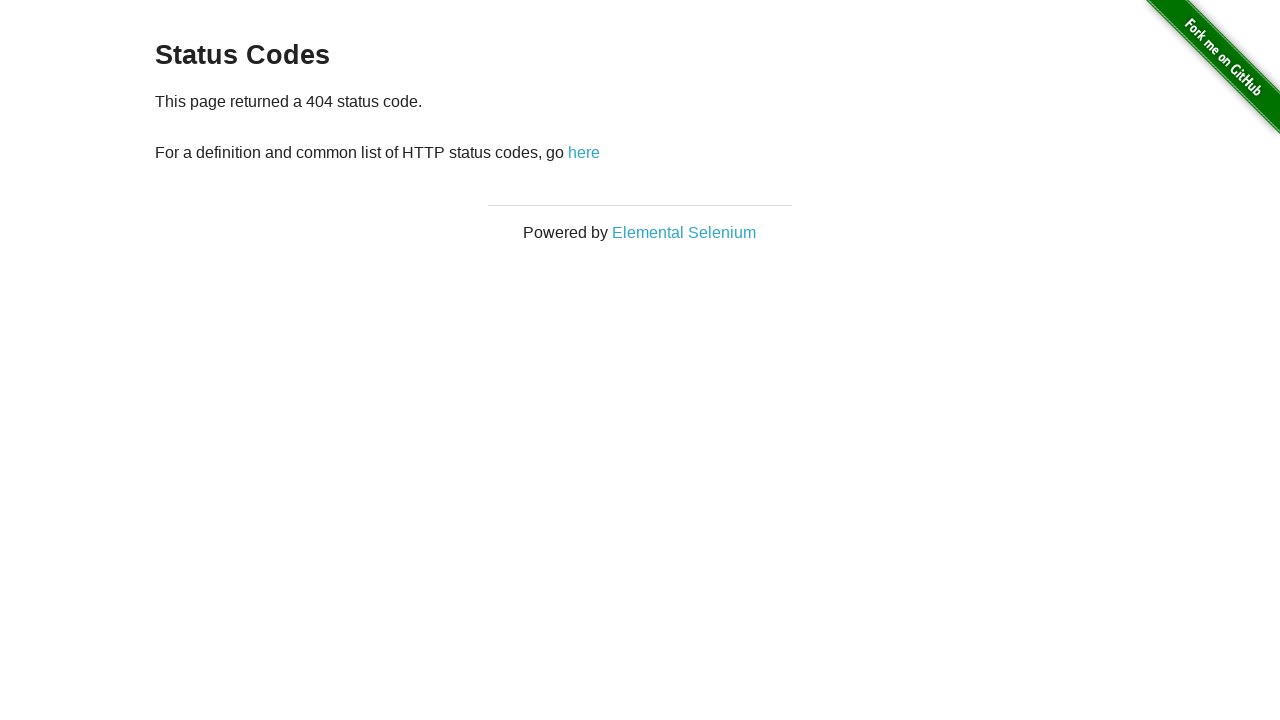

Verified status code 404 appears in response message
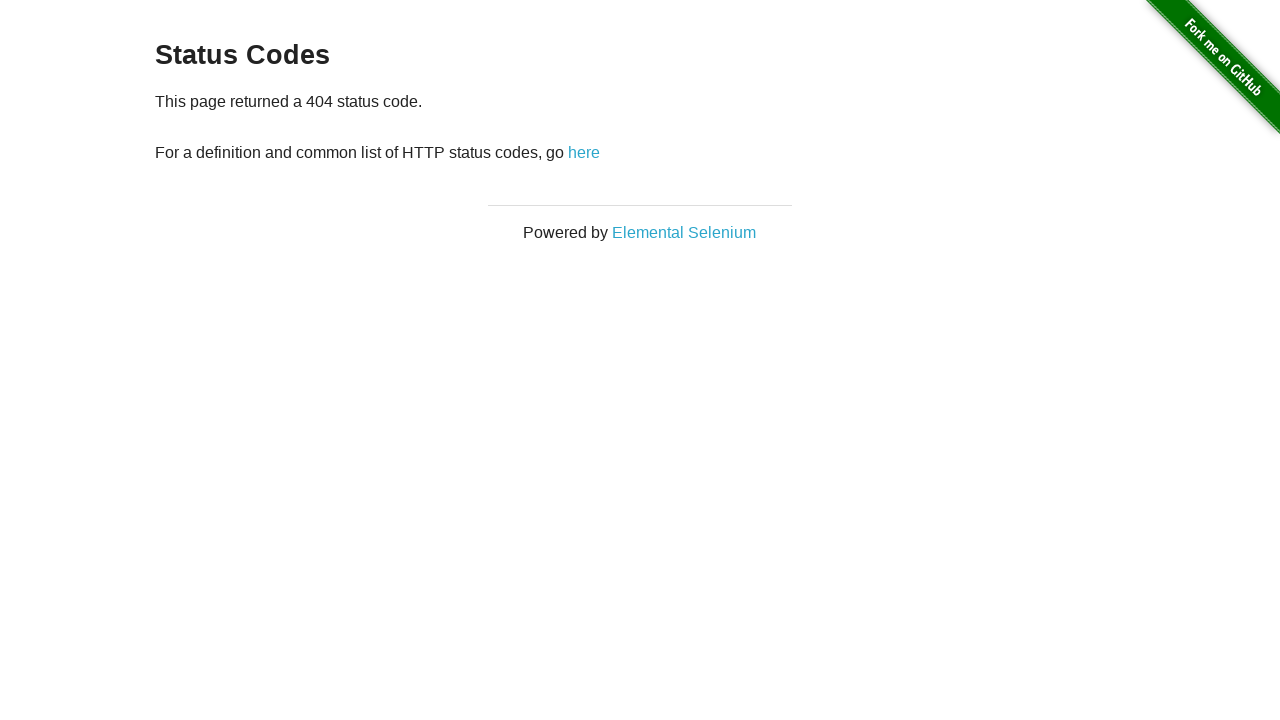

Navigated back to main status codes page after testing 404
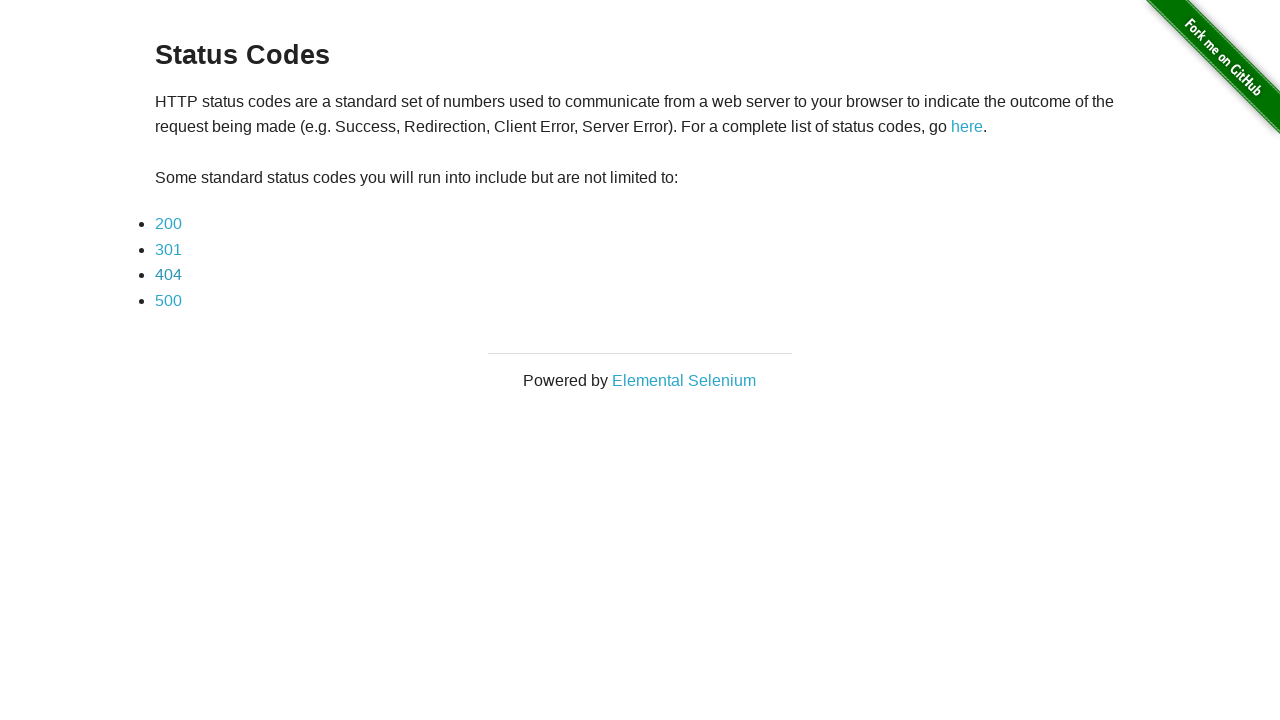

Main status codes page reloaded and links are available
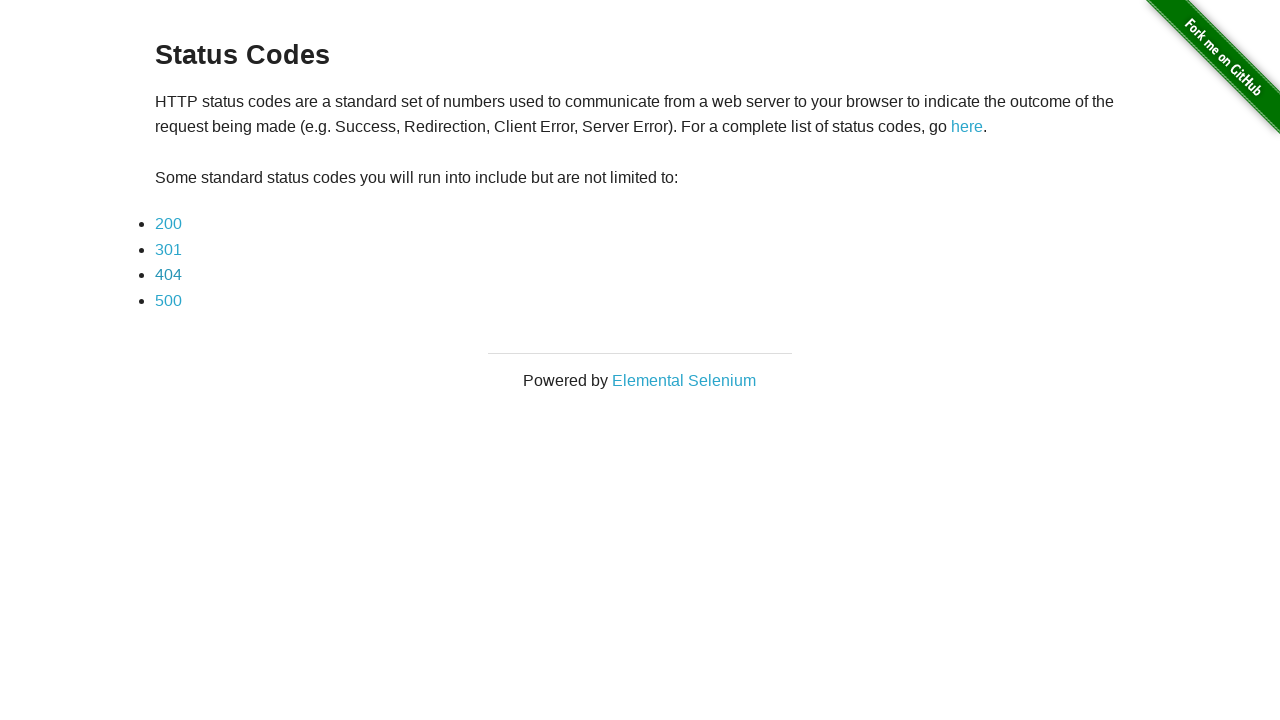

Clicked status code link for 500 at (168, 300) on ul li a >> nth=3
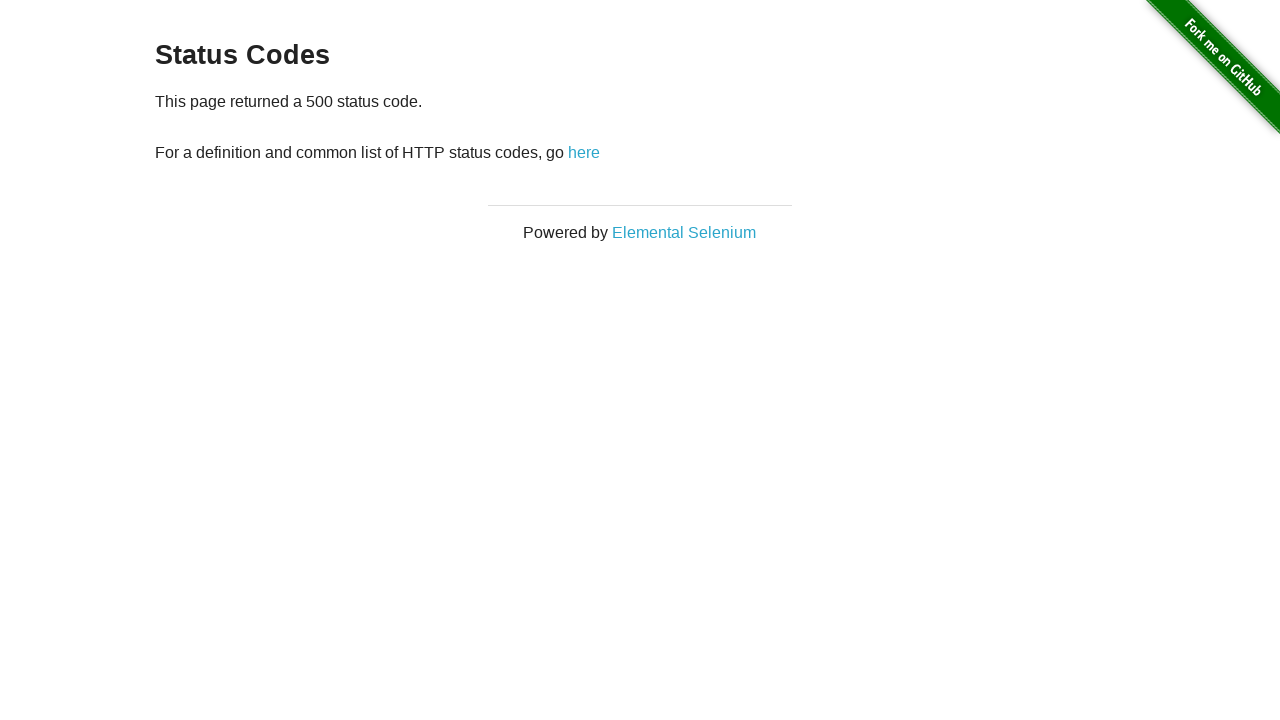

Status code 500 page loaded
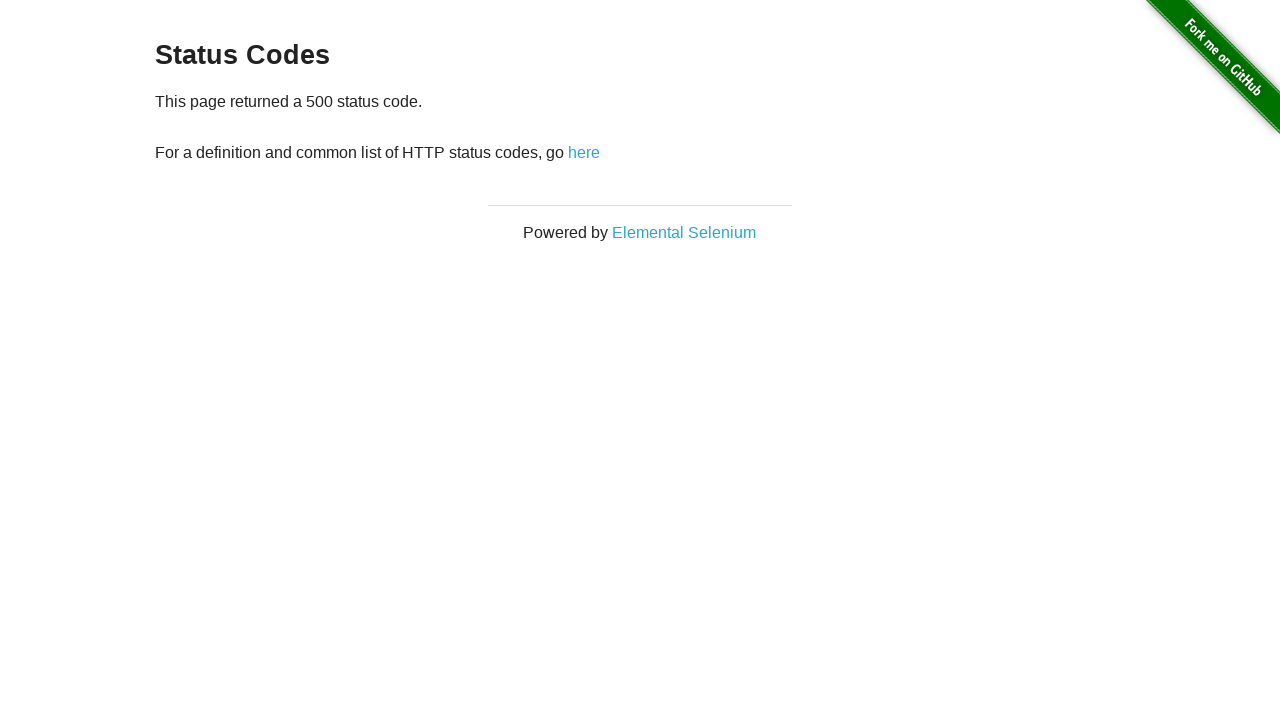

Retrieved response message: 
    This page returned a 500 status code.
    
    For a definition and common list of HTTP status codes, go here
  
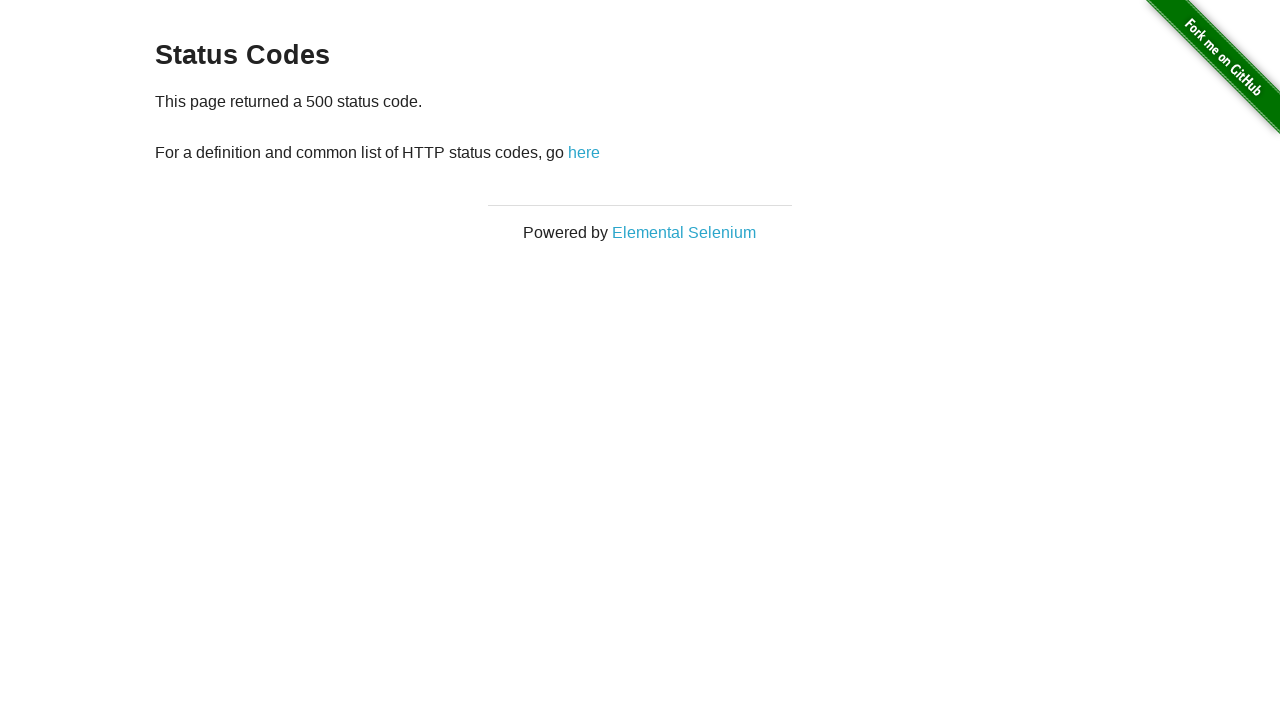

Verified status code 500 appears in response message
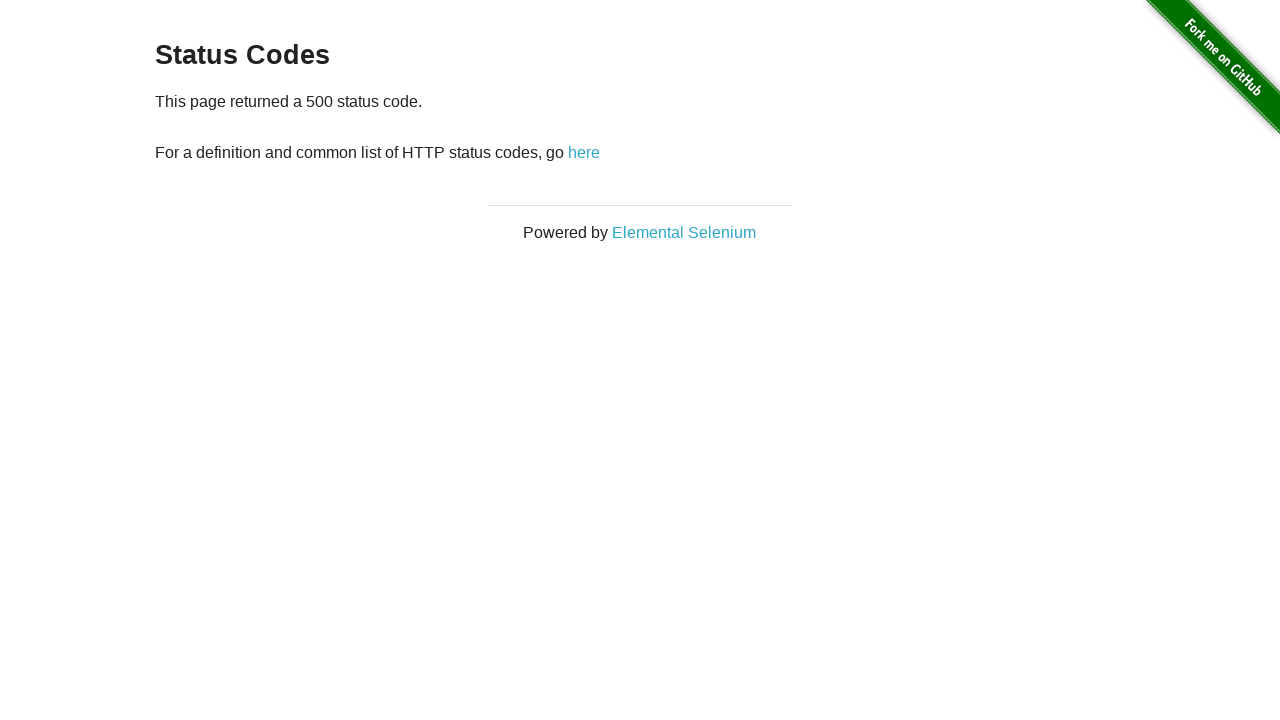

Navigated back to main status codes page after testing 500
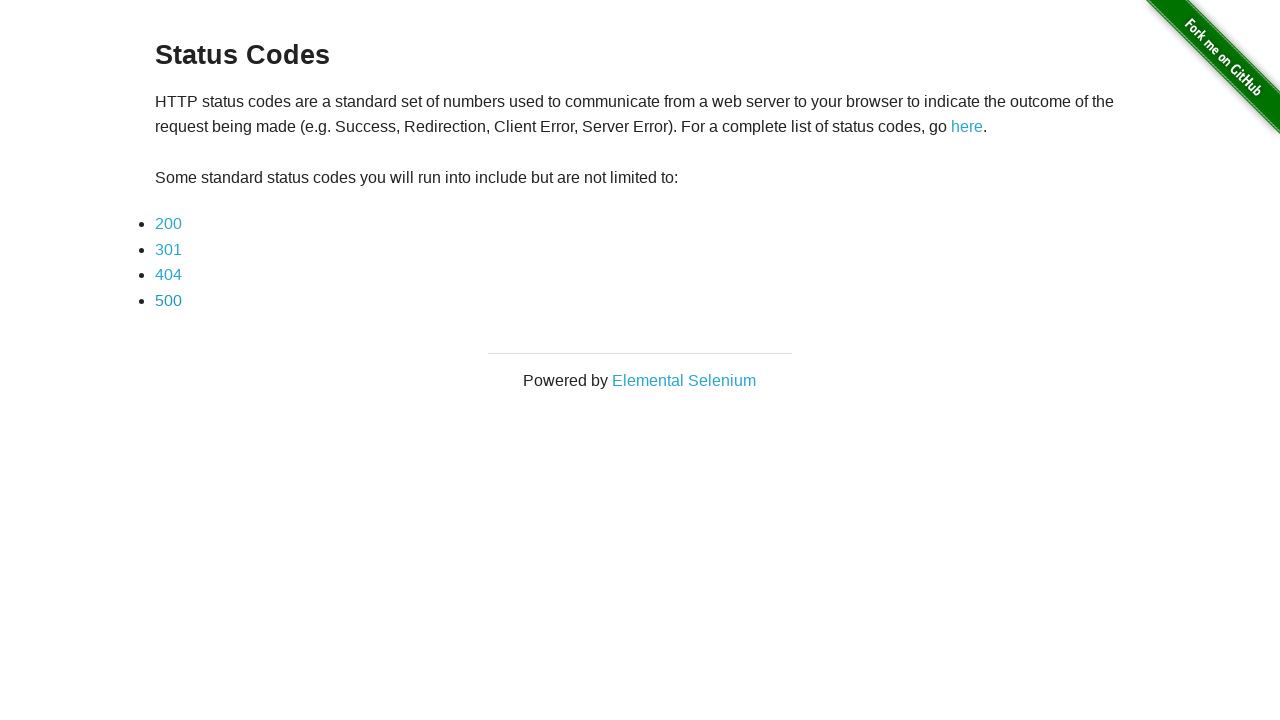

Main status codes page reloaded and links are available
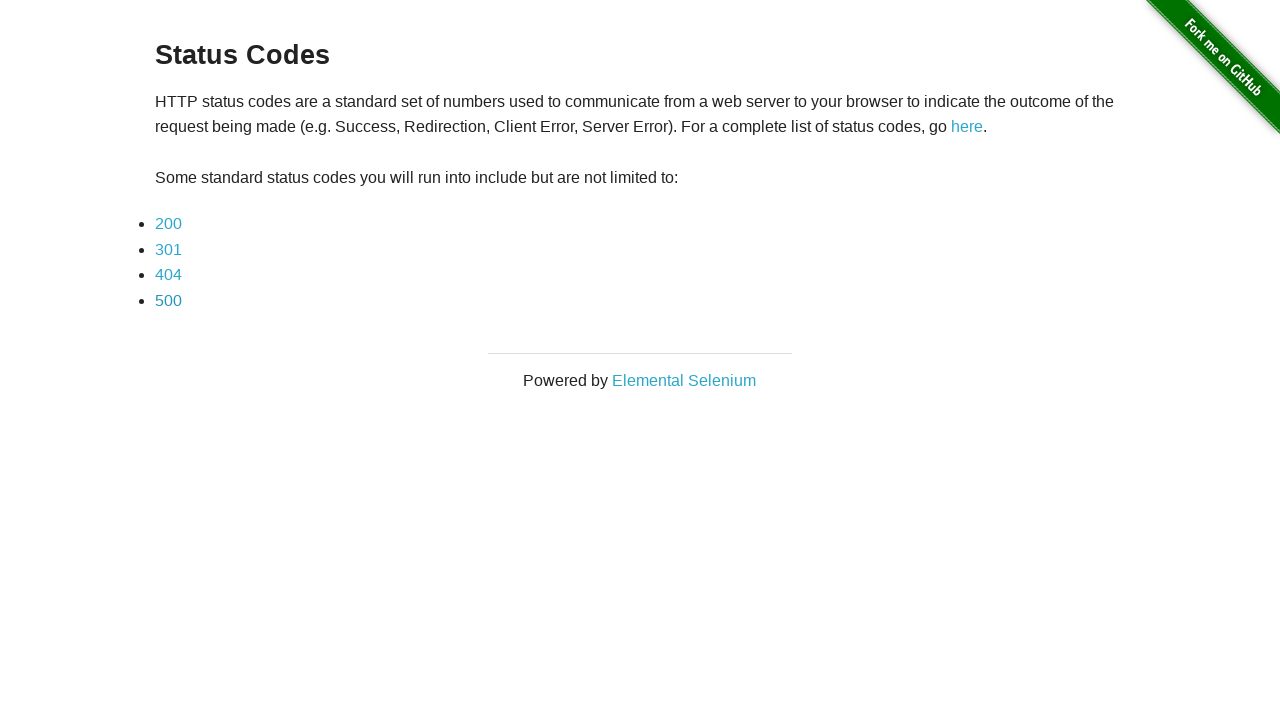

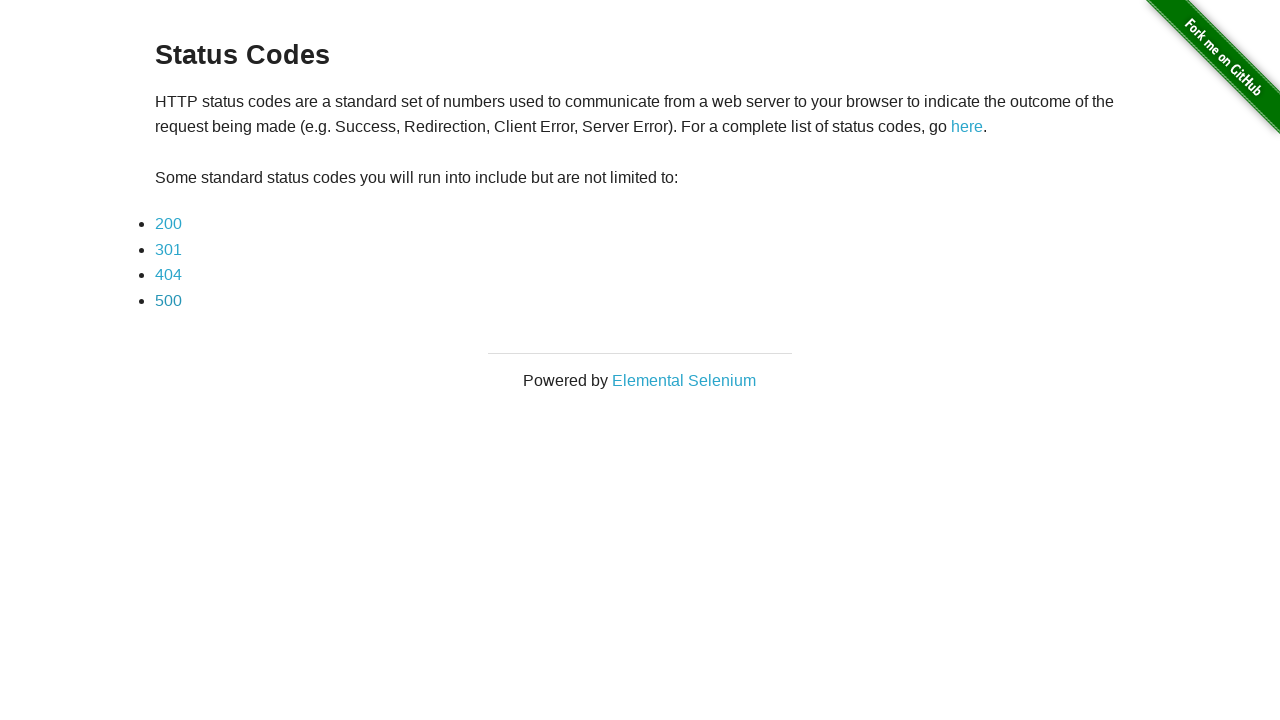